Tests that todo data persists after page reload

Starting URL: https://demo.playwright.dev/todomvc

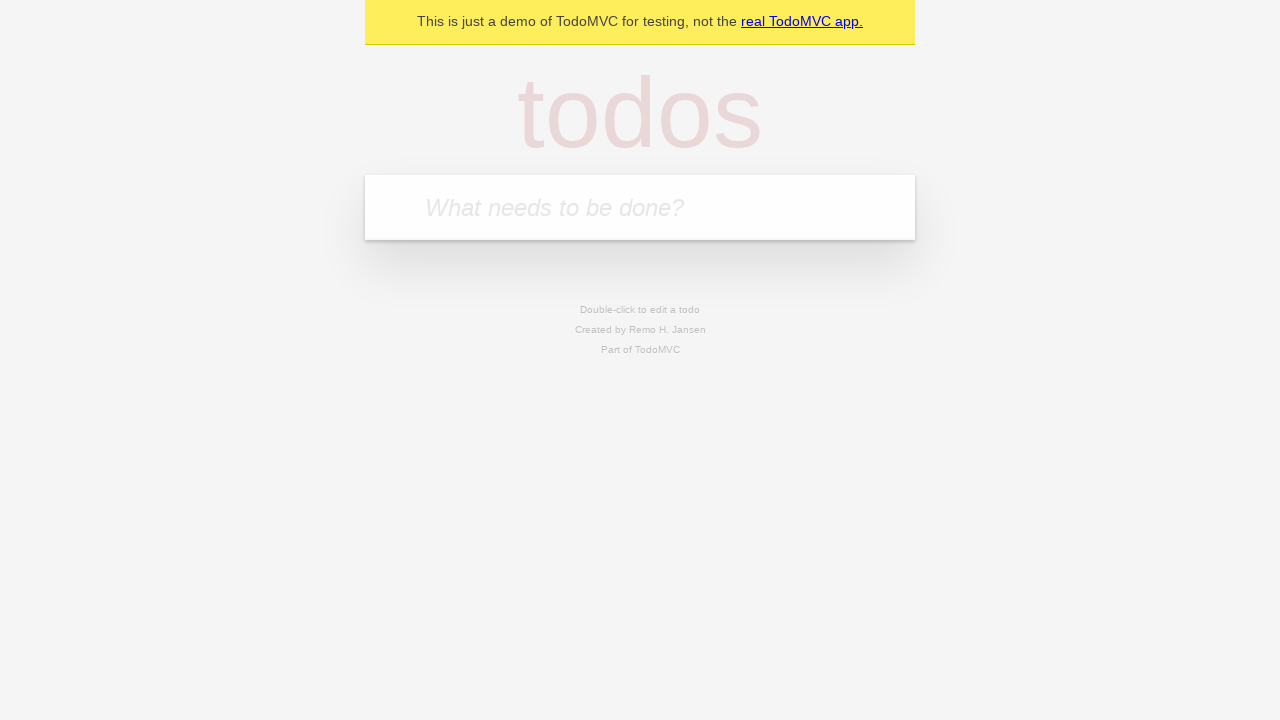

Filled todo input with 'buy some cheese' on internal:attr=[placeholder="What needs to be done?"i]
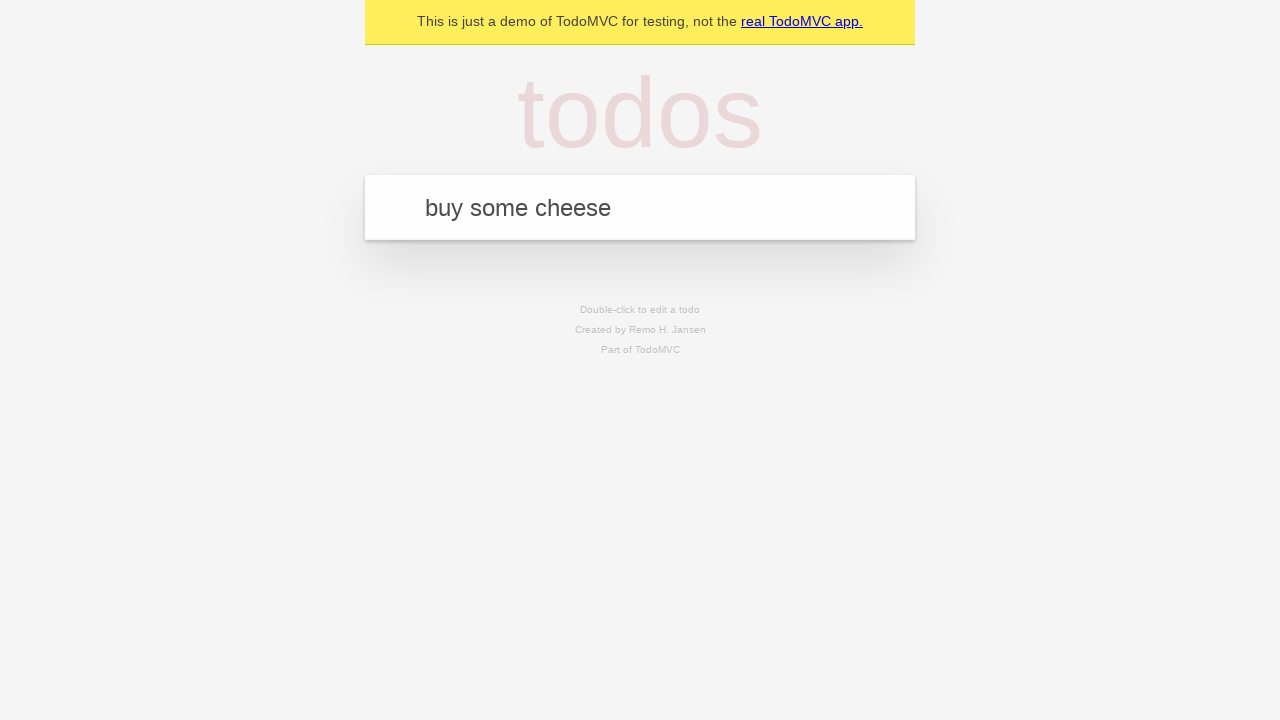

Pressed Enter to add first todo item on internal:attr=[placeholder="What needs to be done?"i]
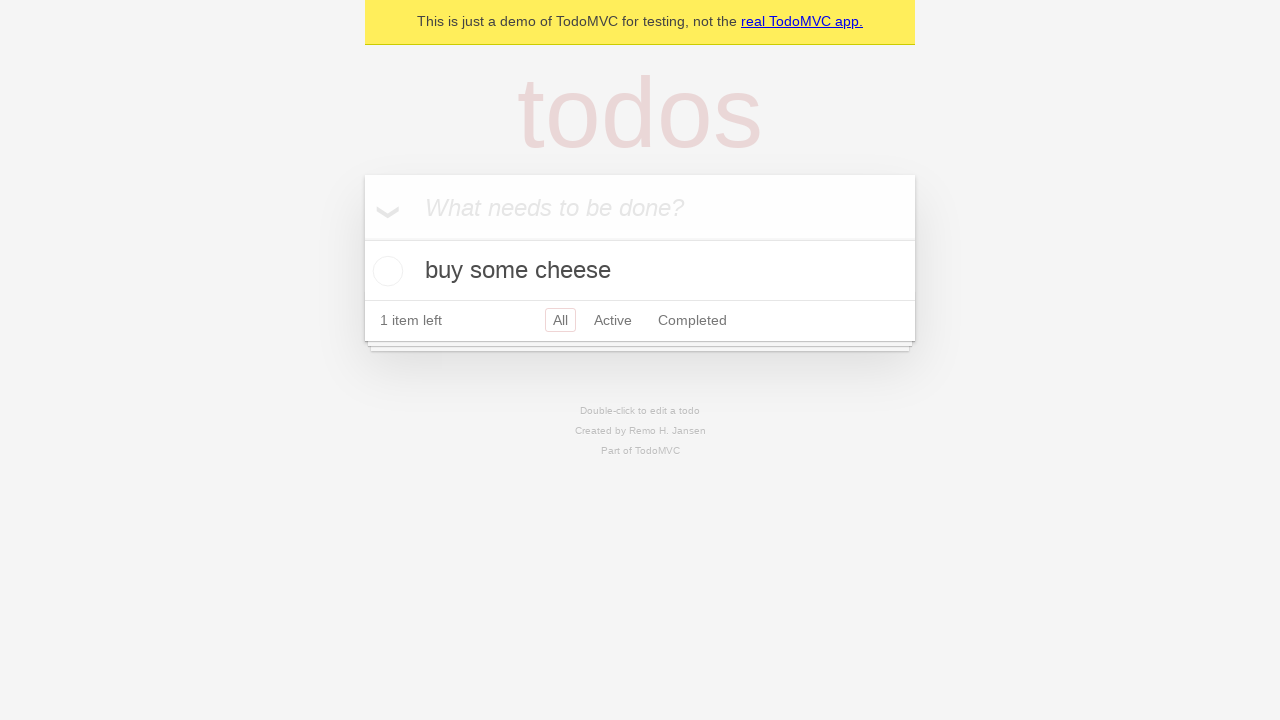

Filled todo input with 'feed the cat' on internal:attr=[placeholder="What needs to be done?"i]
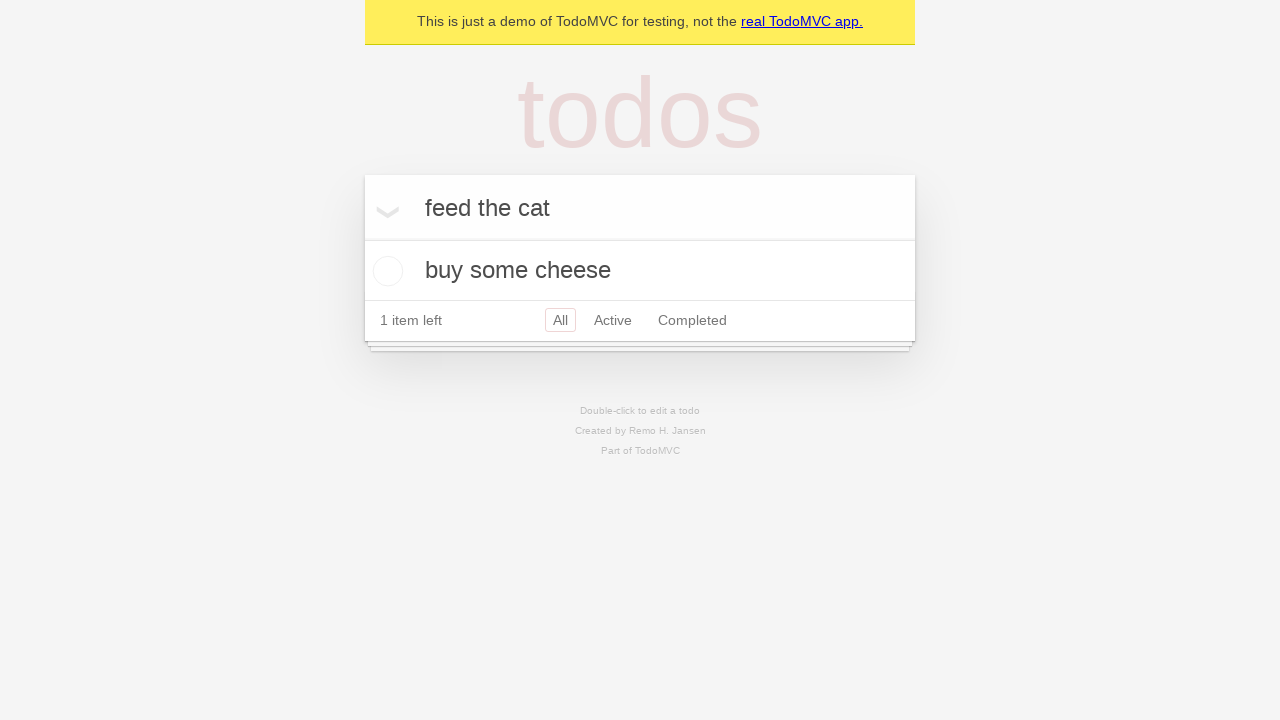

Pressed Enter to add second todo item on internal:attr=[placeholder="What needs to be done?"i]
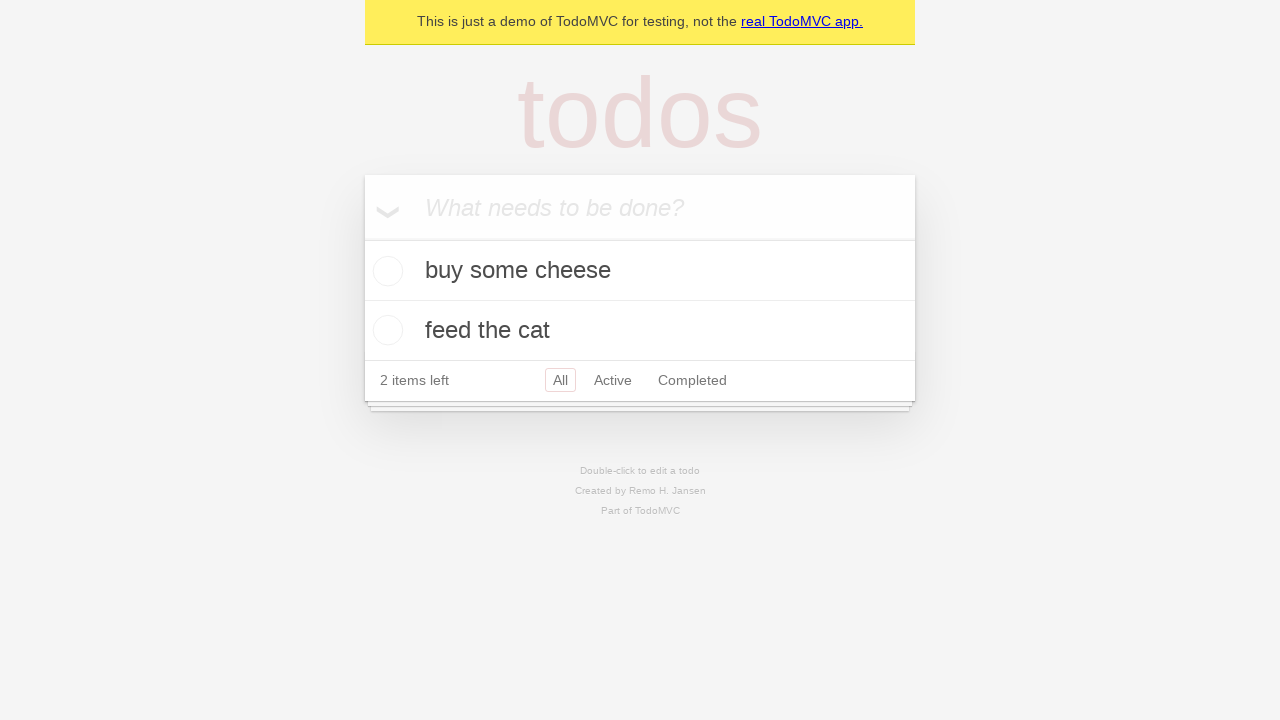

Checked the first todo item 'buy some cheese' at (385, 271) on internal:testid=[data-testid="todo-item"s] >> nth=0 >> internal:role=checkbox
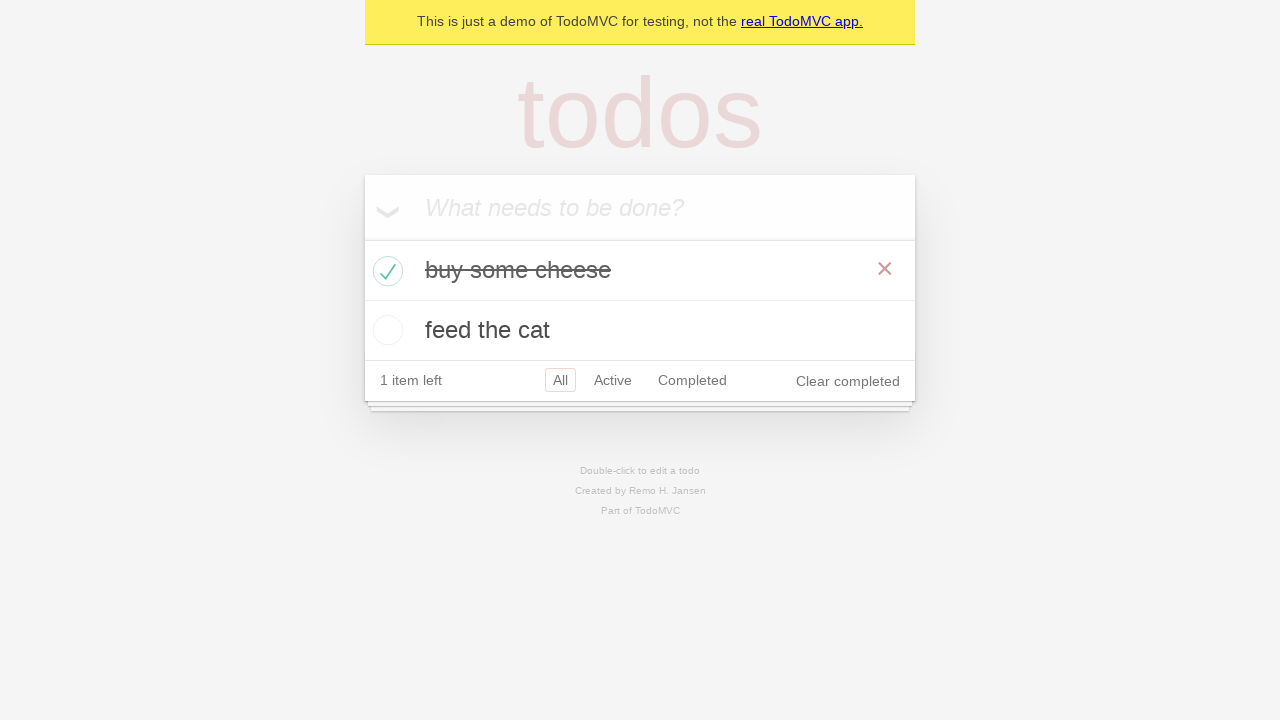

Reloaded the page to test data persistence
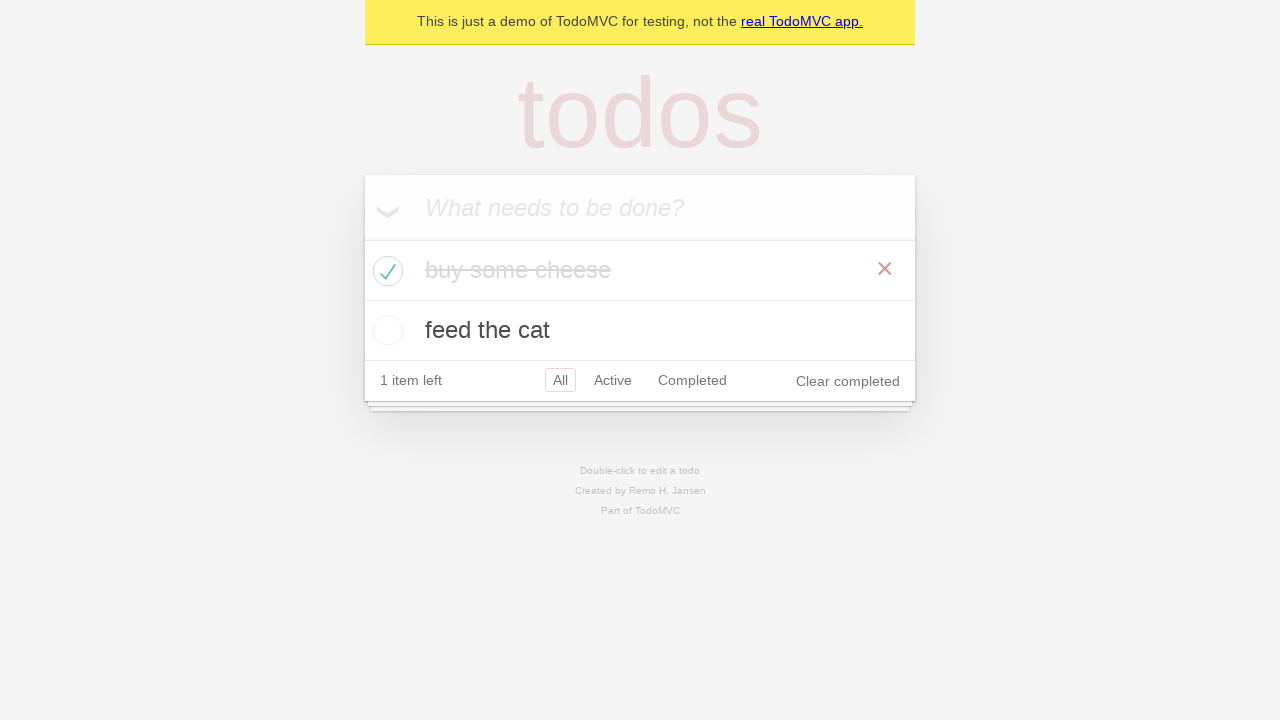

Verified todo items loaded after page reload
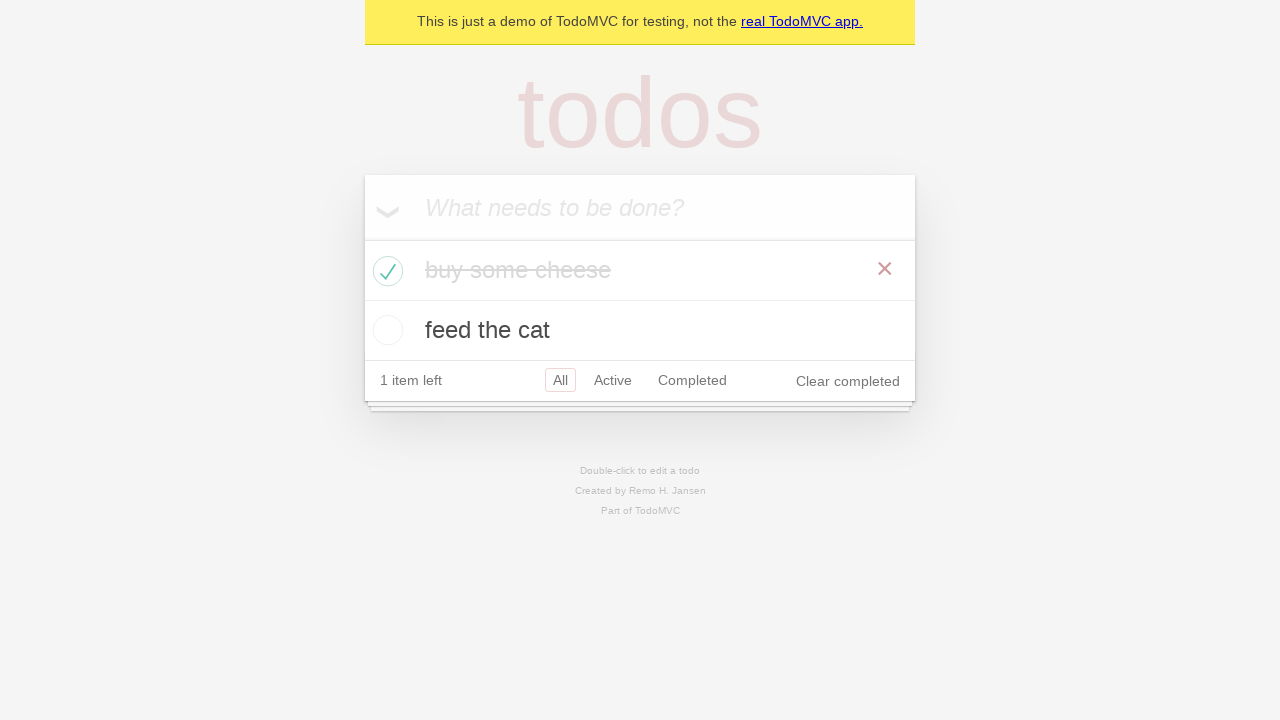

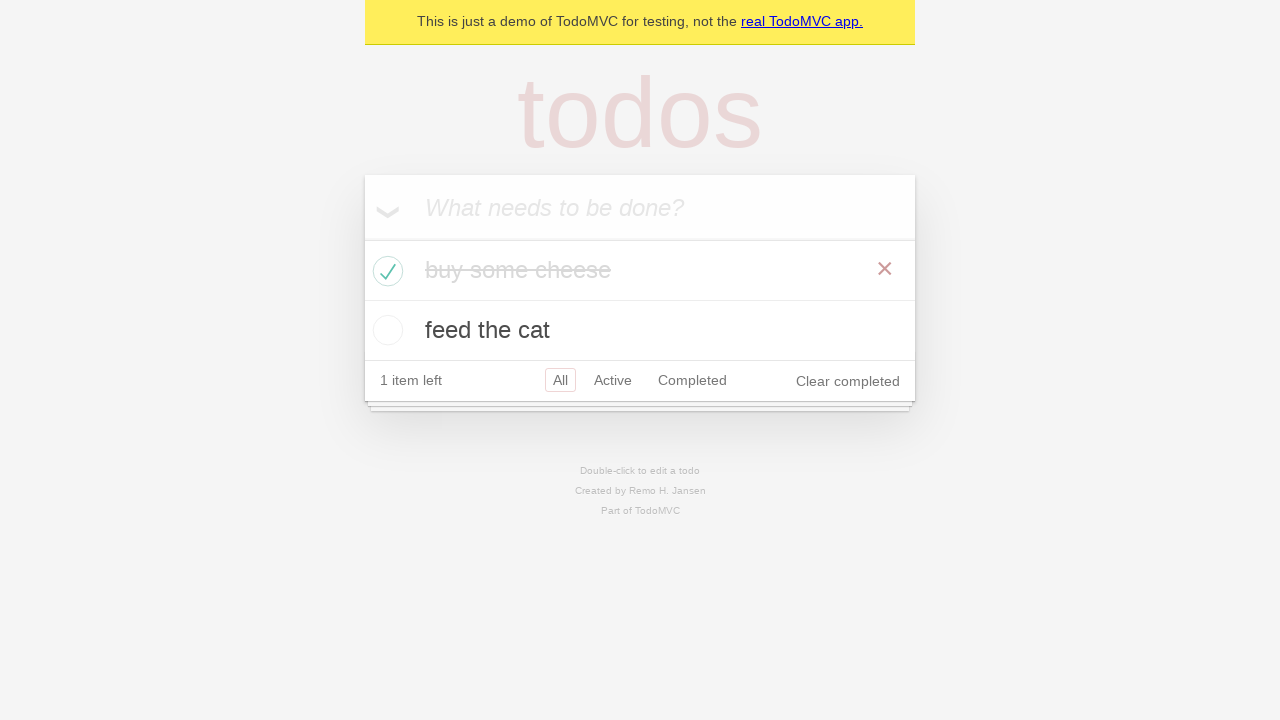